Tests hover functionality by hovering over an image and verifying hidden user info becomes visible

Starting URL: https://the-internet.herokuapp.com/hovers

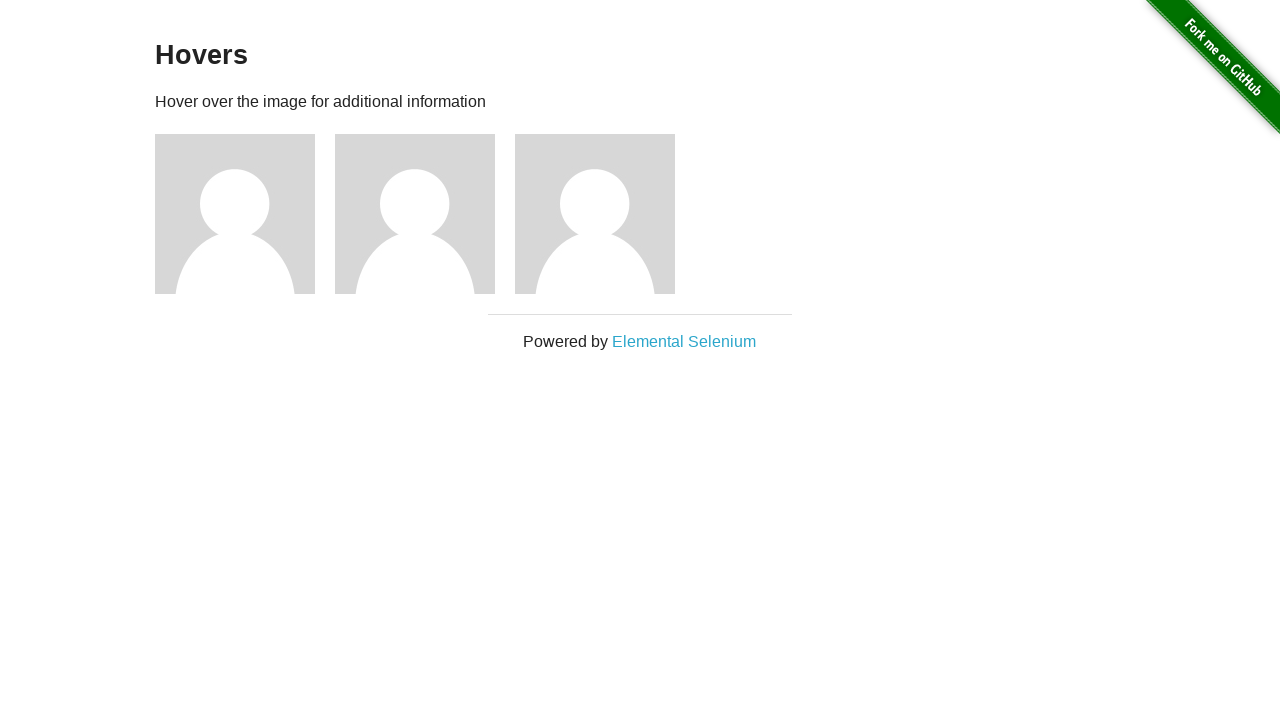

Waited for page to fully load (networkidle)
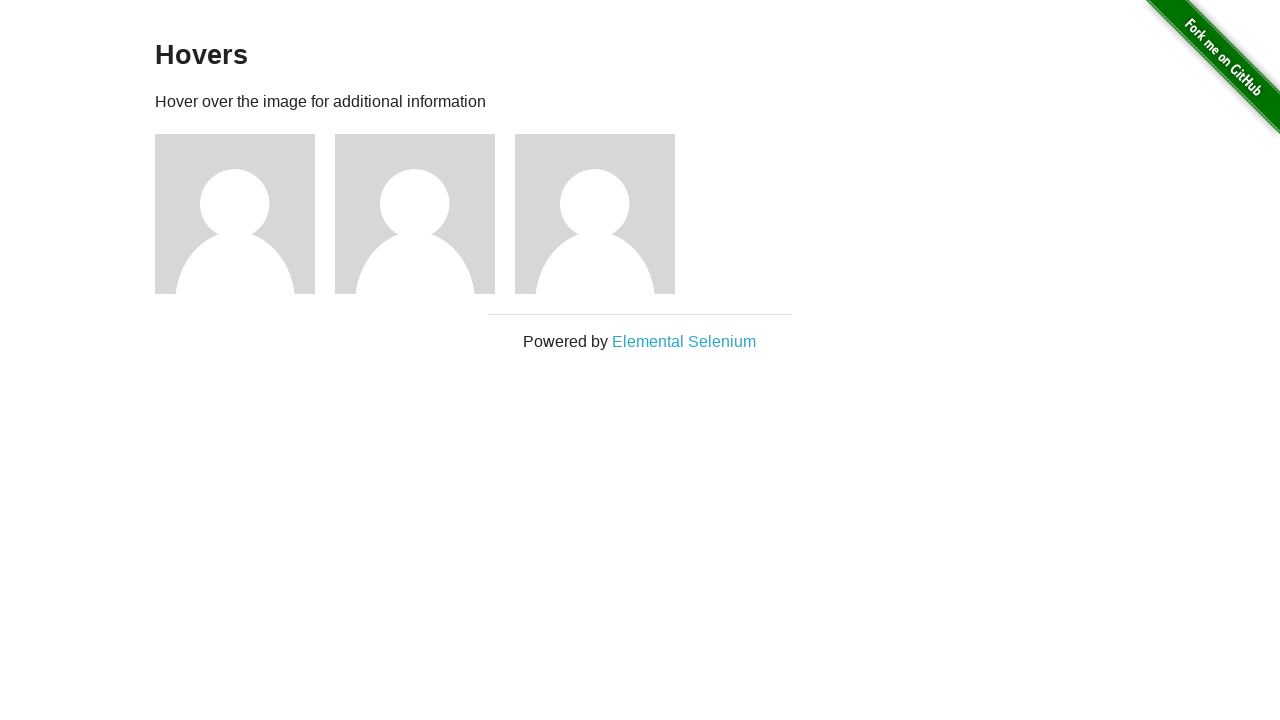

Verified user link is not visible before hover
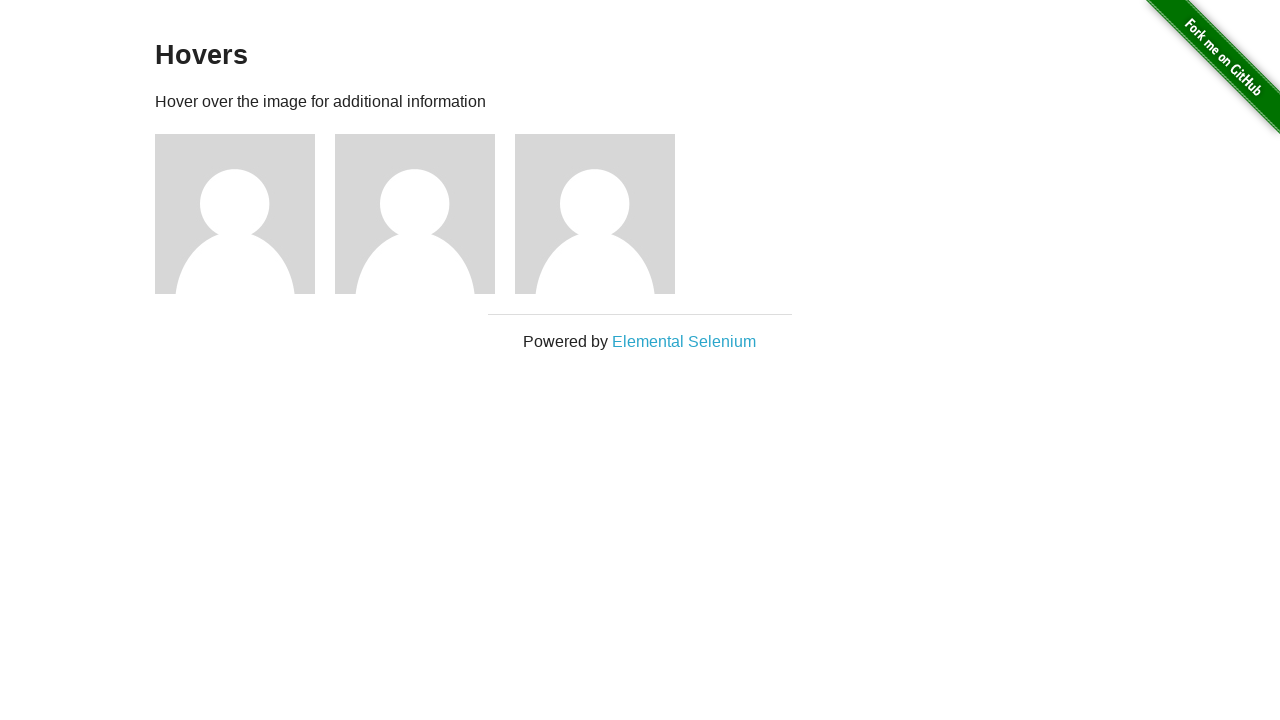

Hovered over the third figure image at (235, 214) on div.figure:nth-child(3) > img:nth-child(1)
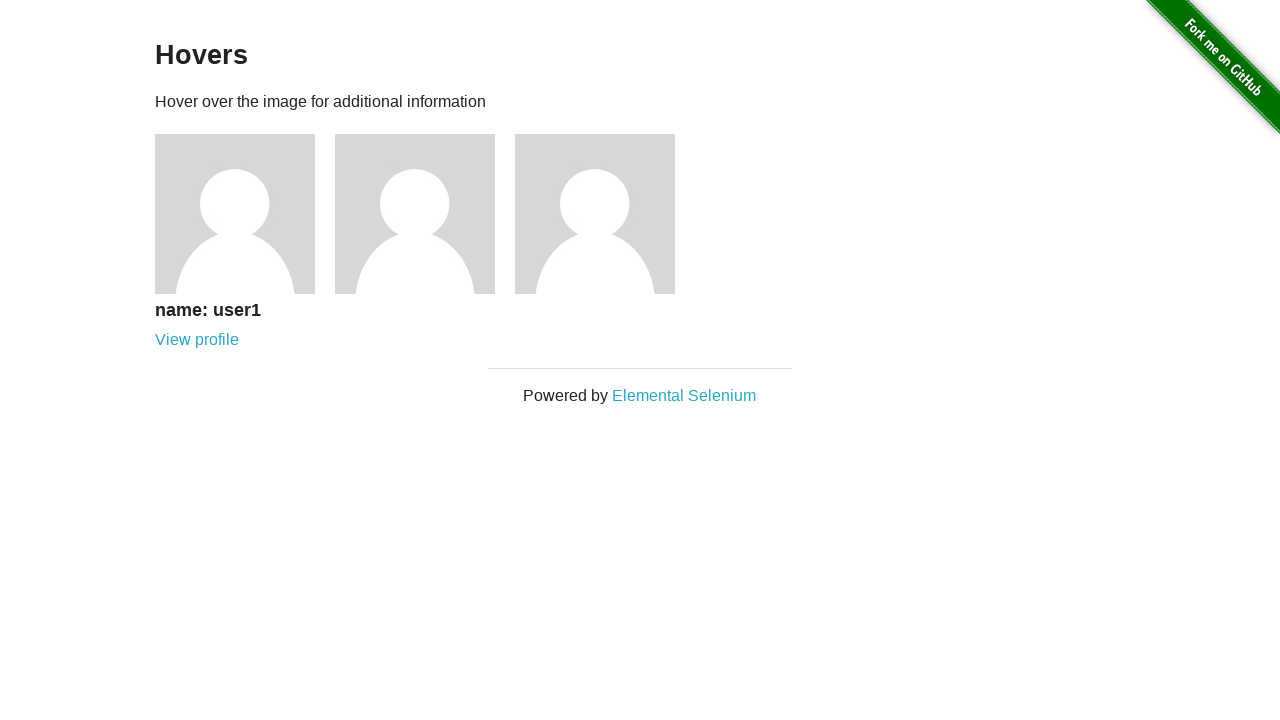

Verified user link is now visible after hover
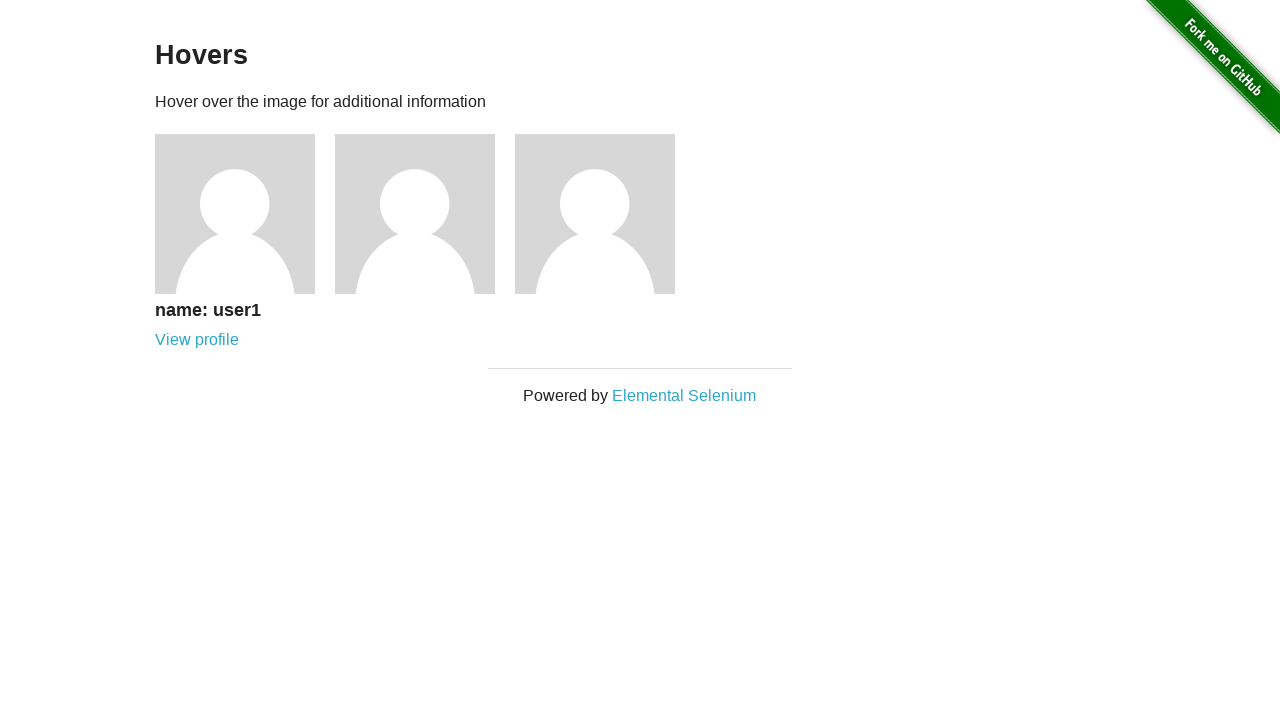

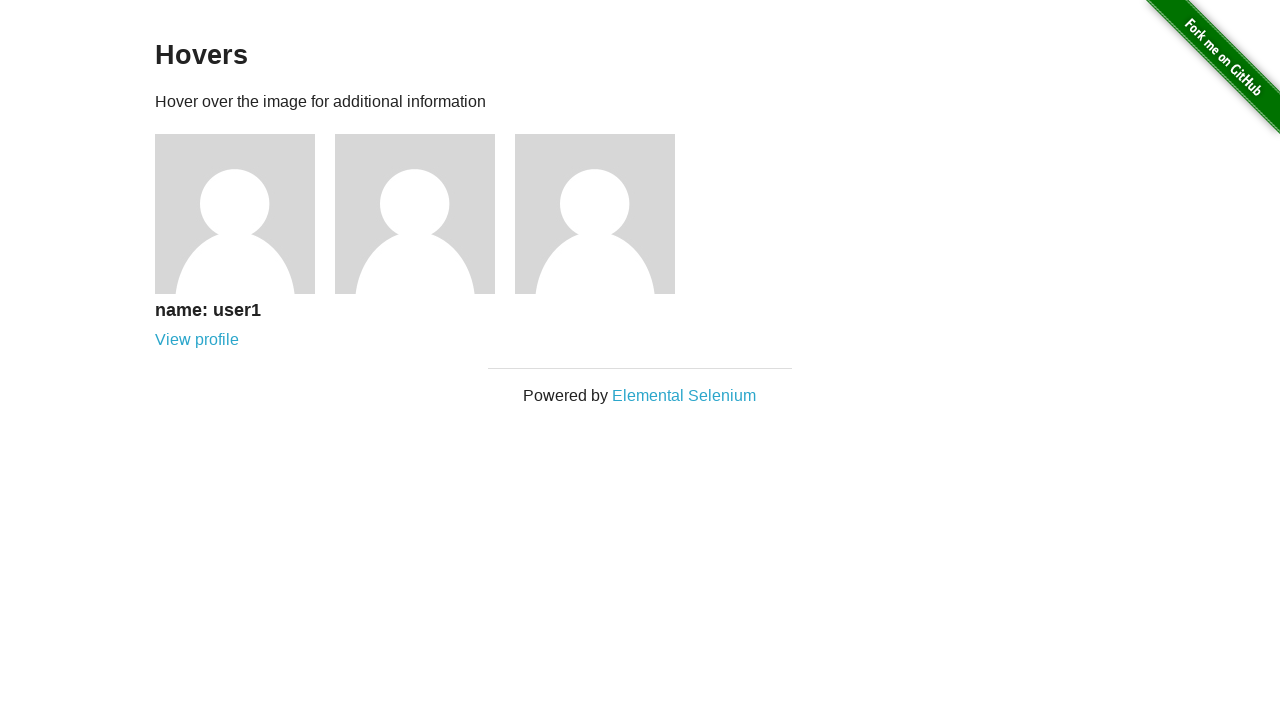